Tests dynamic dropdown functionality by selecting origin and destination airports from dropdown menus on a flight booking practice page

Starting URL: https://rahulshettyacademy.com/dropdownsPractise/

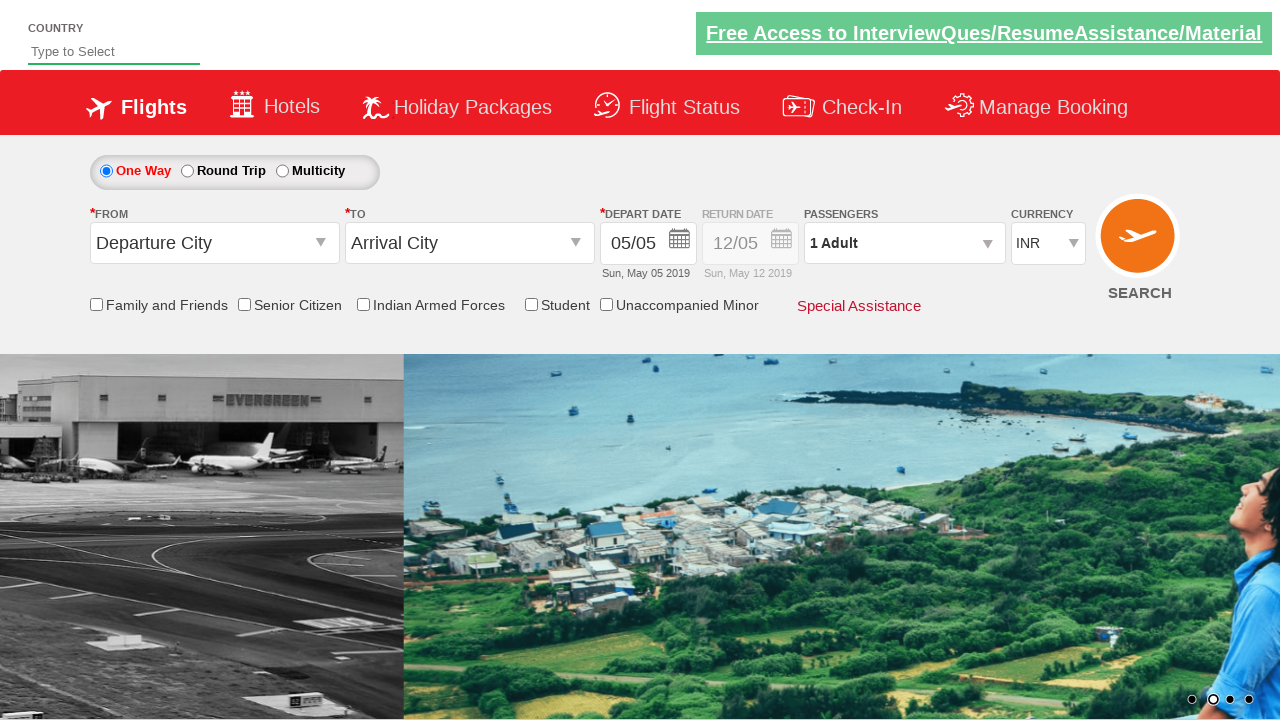

Clicked on origin station dropdown to open it at (214, 243) on #ctl00_mainContent_ddl_originStation1_CTXT
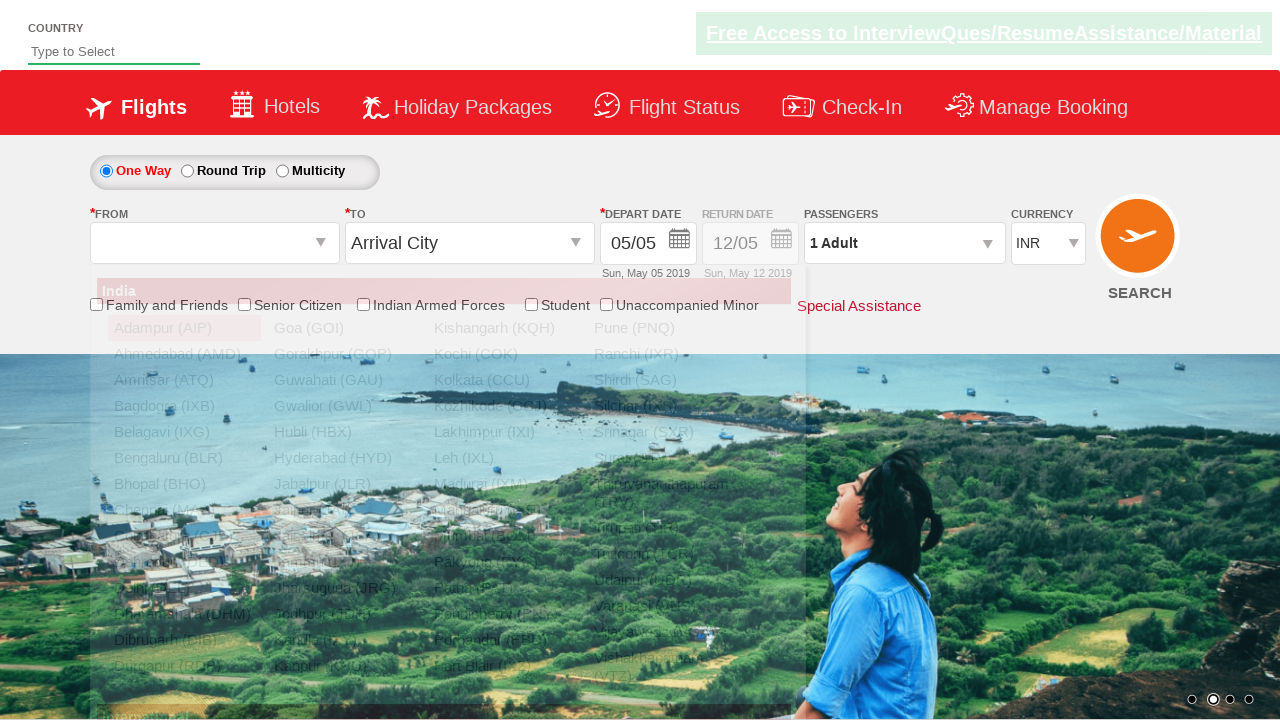

Selected CCU (Kolkata) as the origin airport at (504, 380) on xpath=//a[@value='CCU']
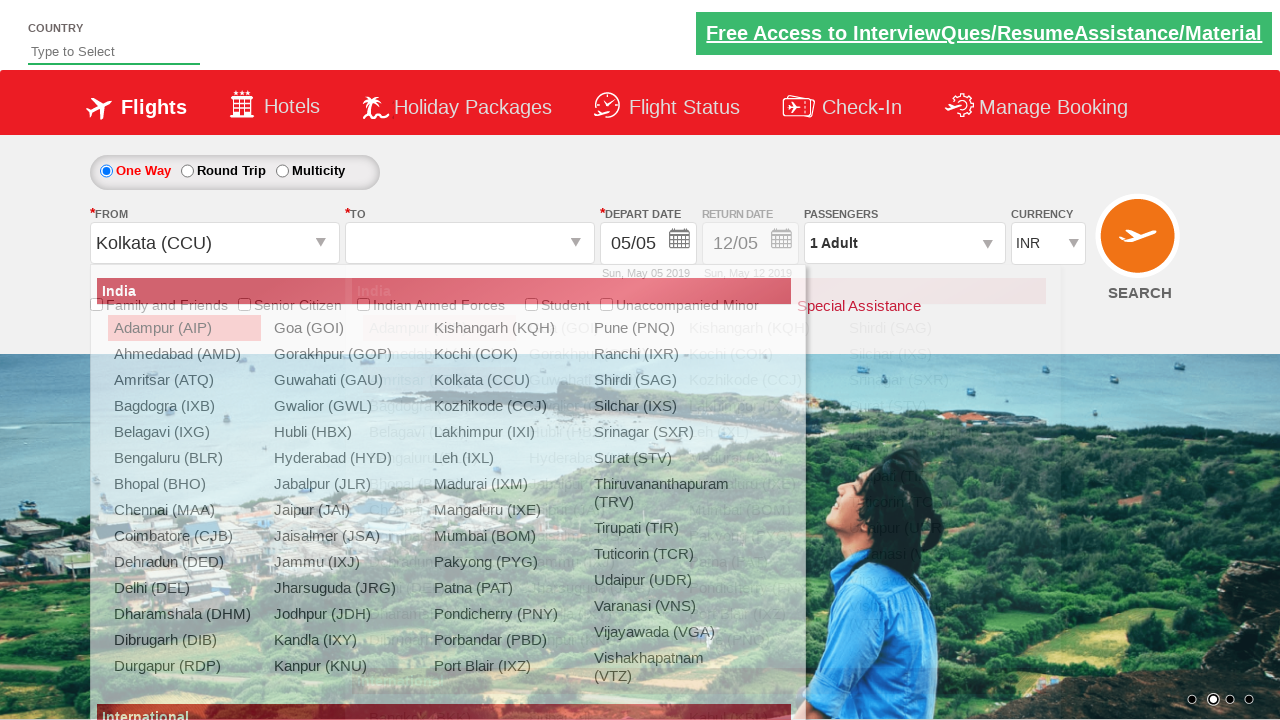

Selected DEL (Delhi) as the destination airport at (439, 588) on (//a[@value='DEL'])[2]
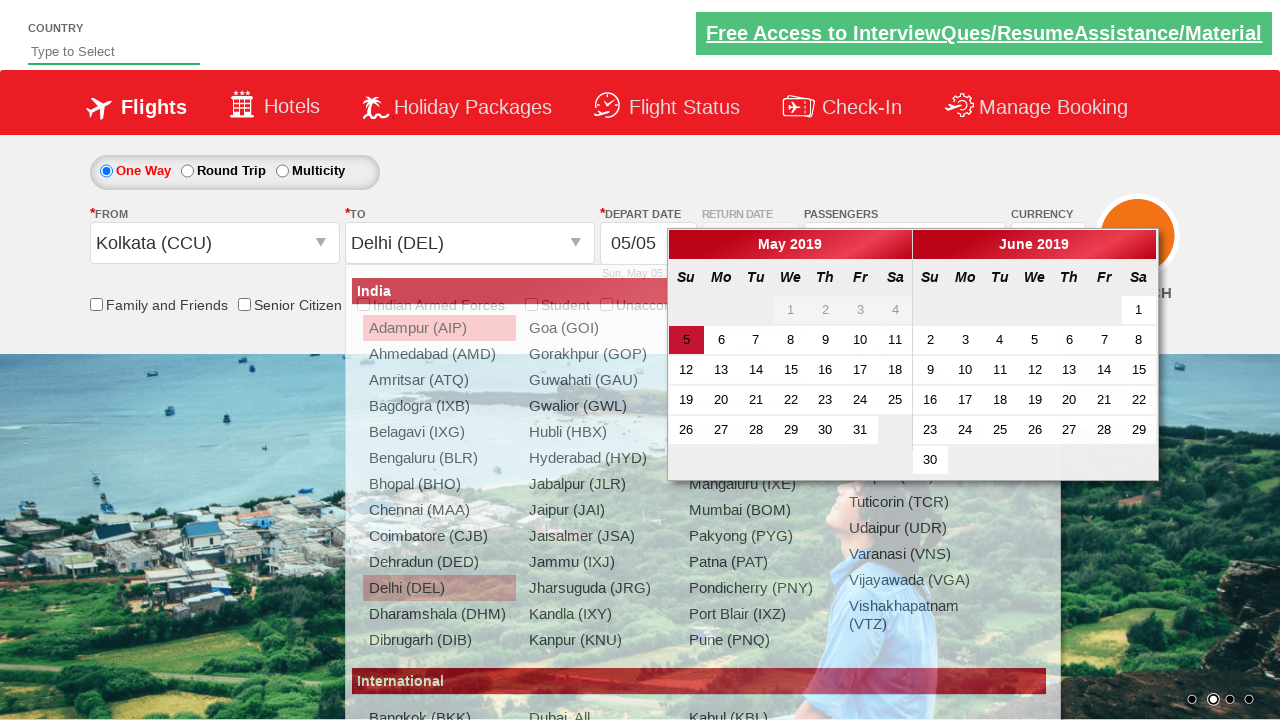

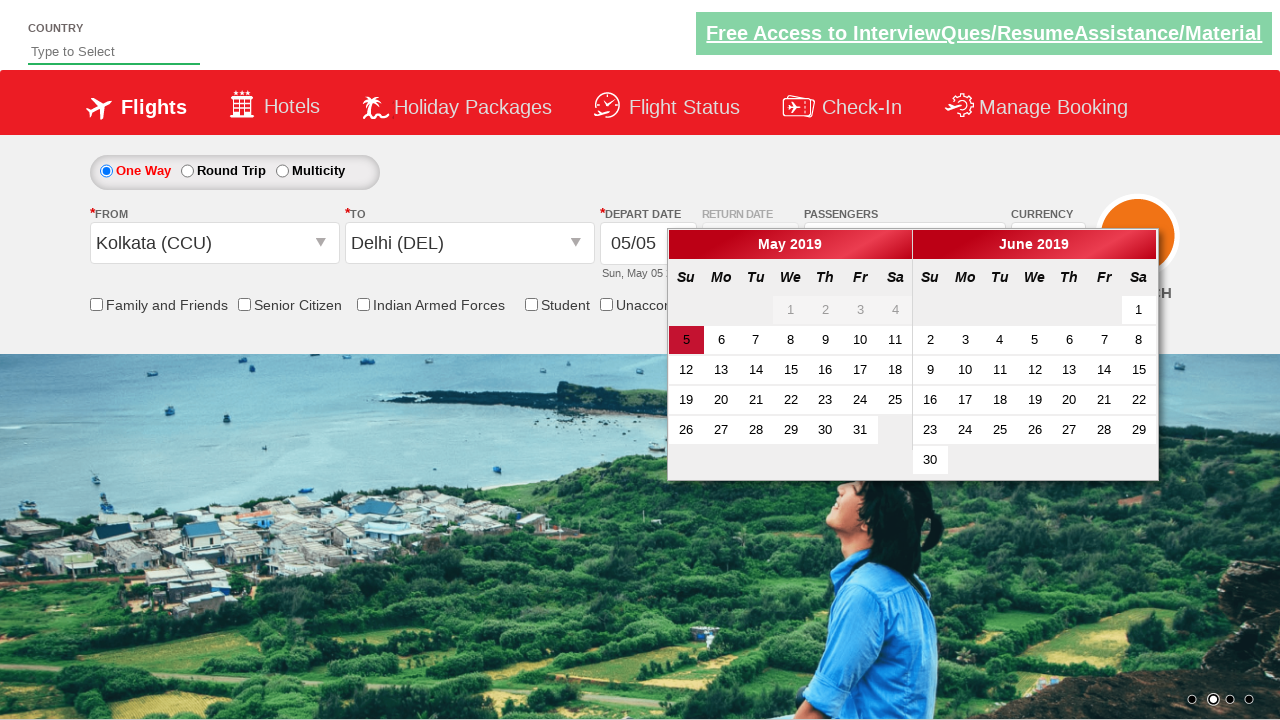